Tests e-commerce functionality by adding multiple vegetables to cart, proceeding to checkout, and applying a promo code

Starting URL: https://rahulshettyacademy.com/seleniumPractise/#

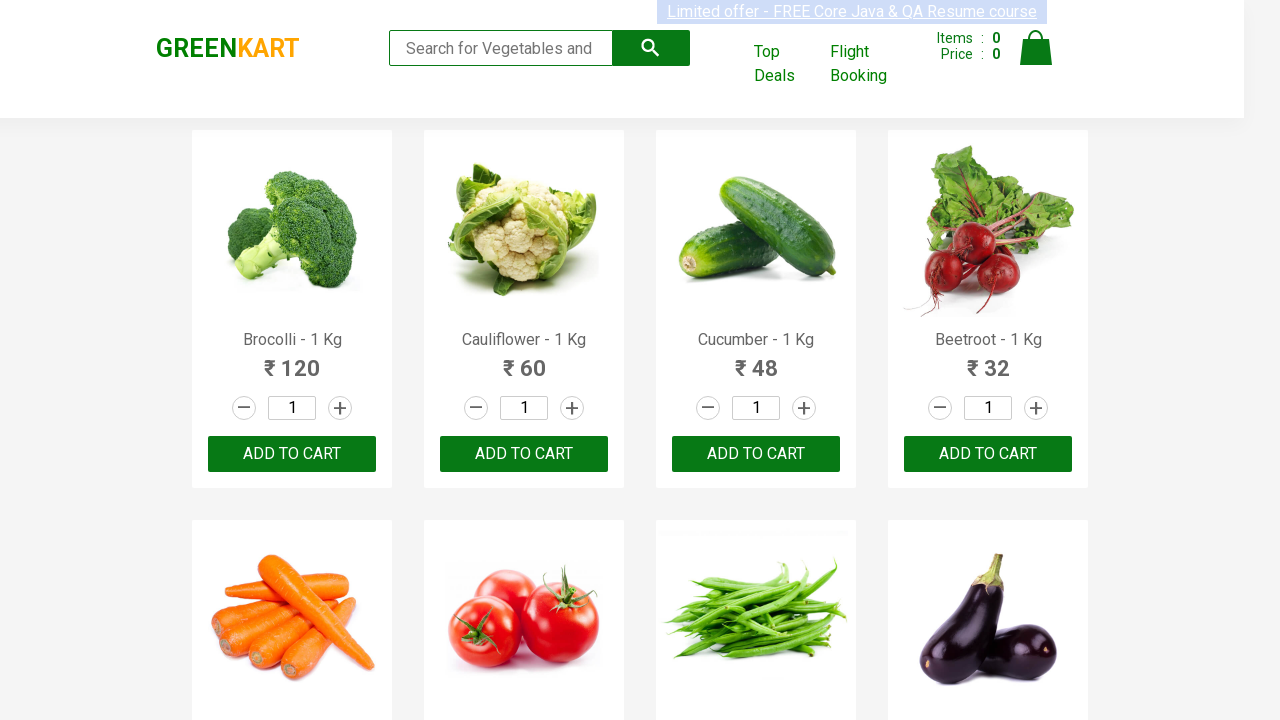

Retrieved all product elements from page
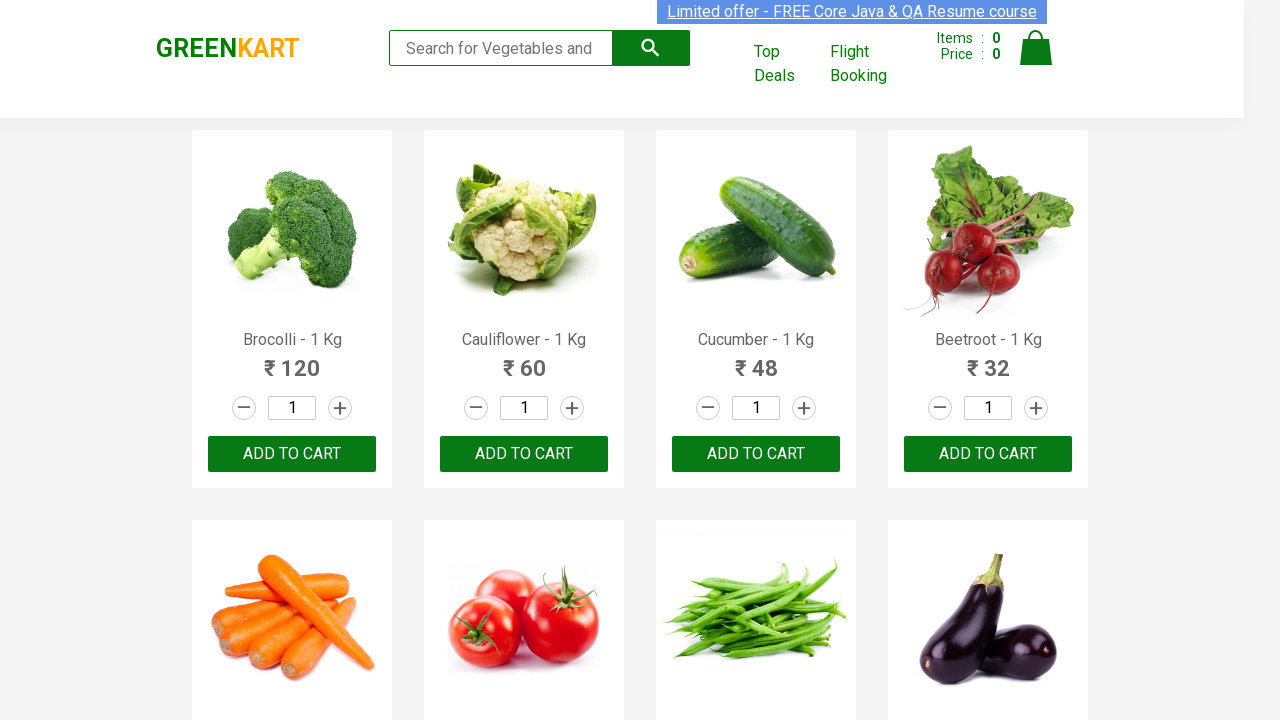

Clicked 'Add to Cart' button for Brocolli at (292, 454) on xpath=//div[@class='product-action']/button >> nth=0
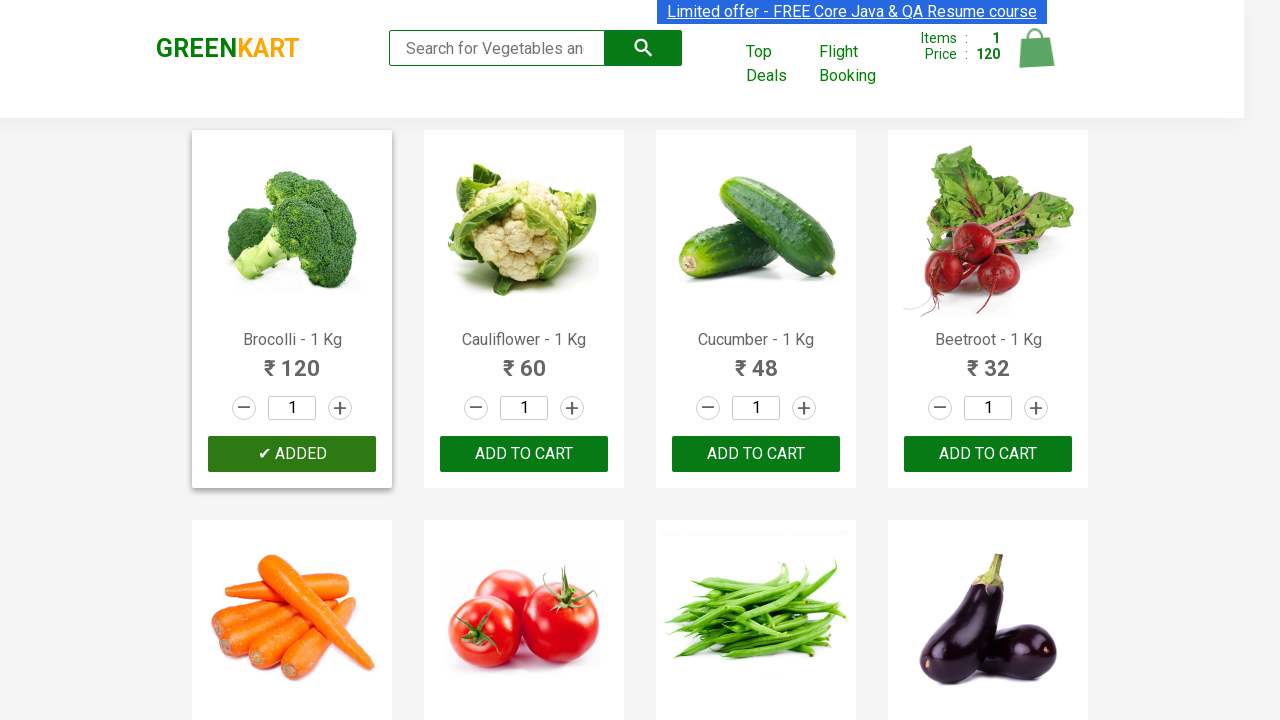

Clicked 'Add to Cart' button for Cucumber at (756, 454) on xpath=//div[@class='product-action']/button >> nth=2
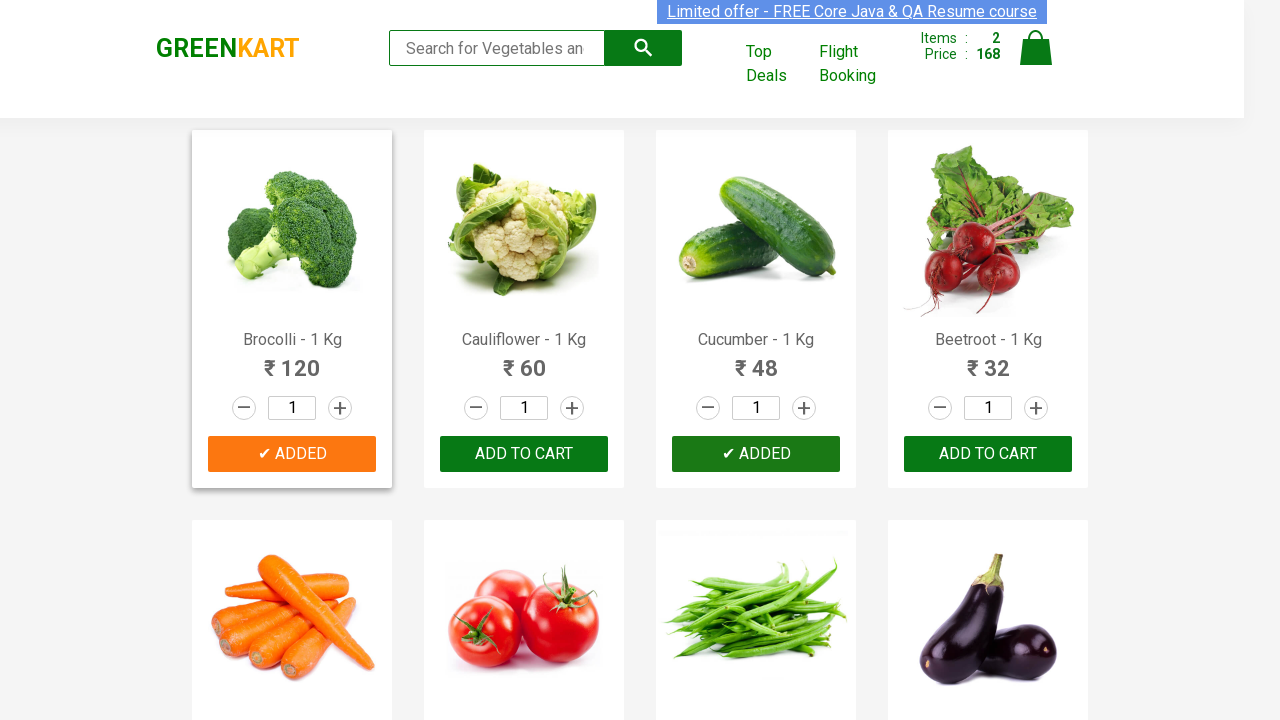

Clicked 'Add to Cart' button for Beetroot at (988, 454) on xpath=//div[@class='product-action']/button >> nth=3
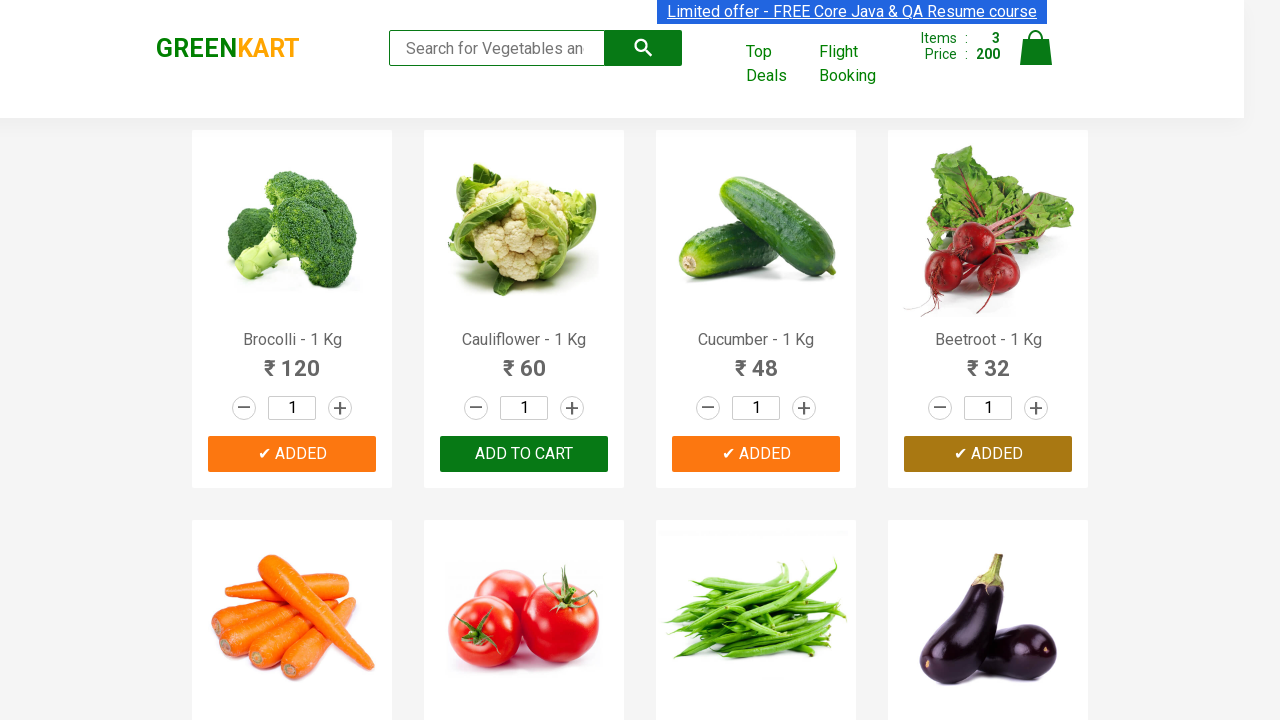

Clicked 'Add to Cart' button for Tomato at (524, 360) on xpath=//div[@class='product-action']/button >> nth=5
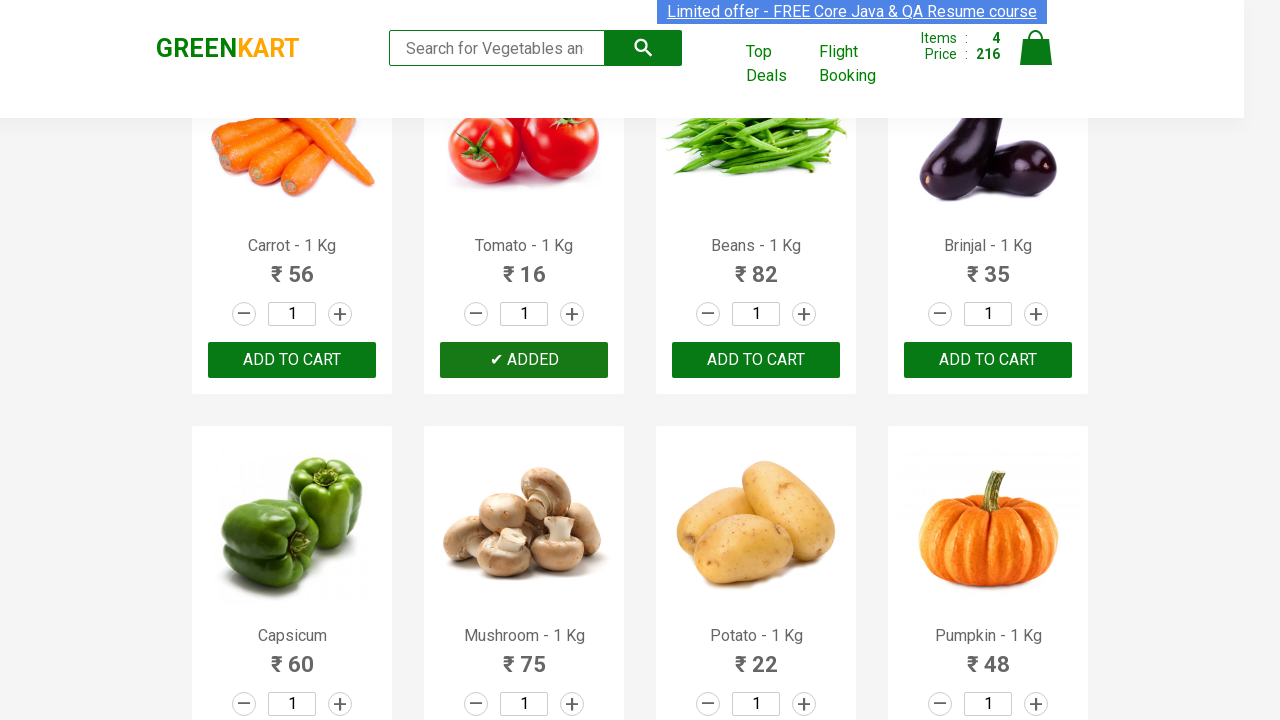

Clicked on cart icon to view cart at (1036, 48) on img[alt='Cart']
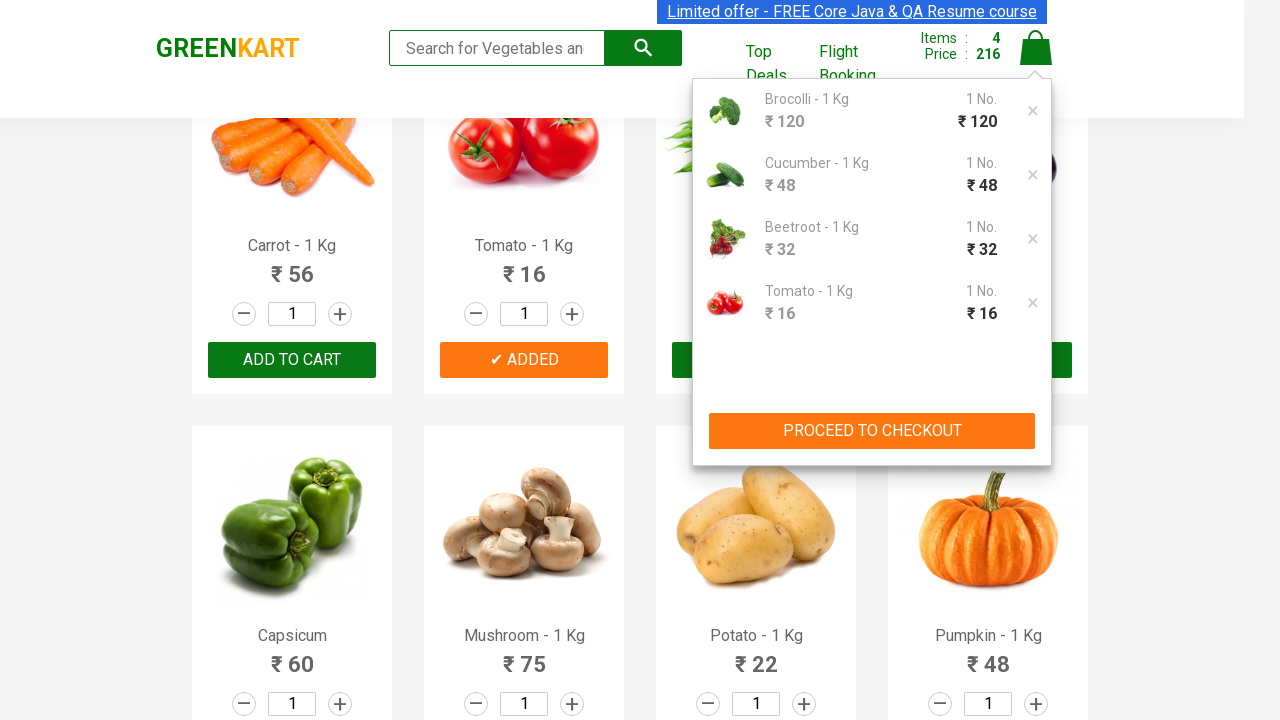

Clicked 'PROCEED TO CHECKOUT' button at (872, 431) on xpath=//button[contains(text(),'PROCEED TO CHECKOUT')]
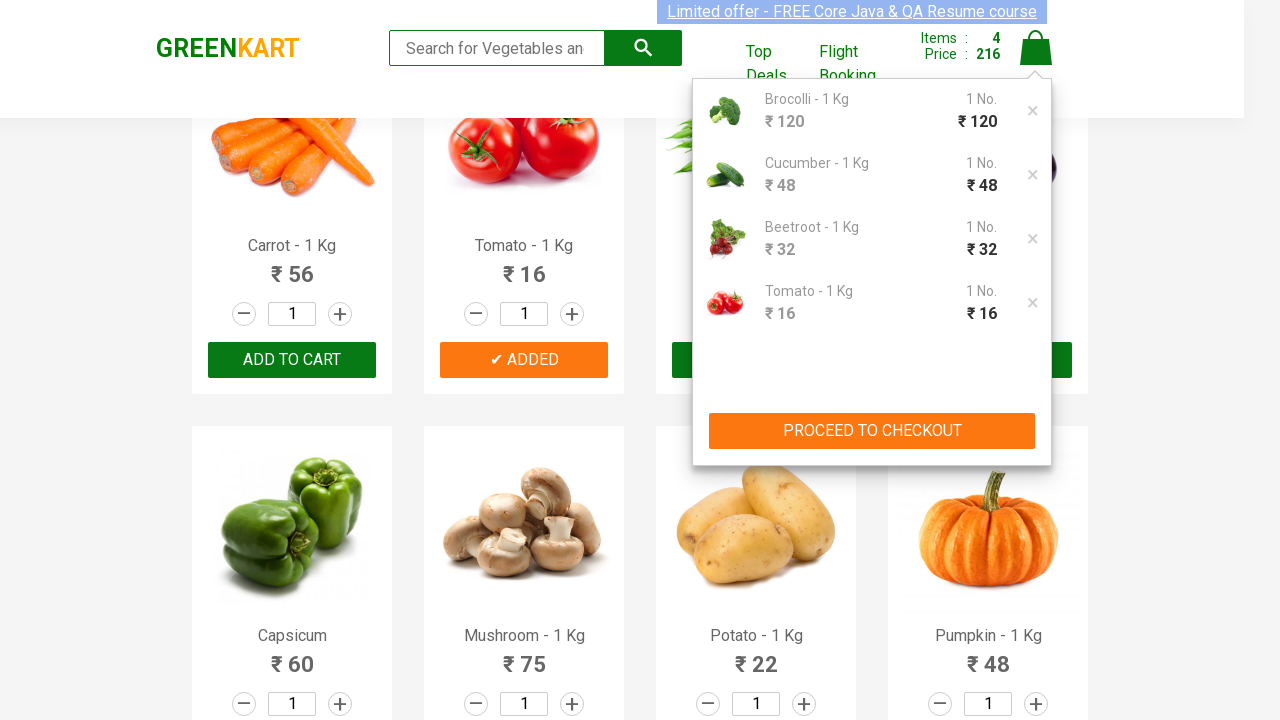

Entered promo code 'rahulshettyacademy' on input.promoCode
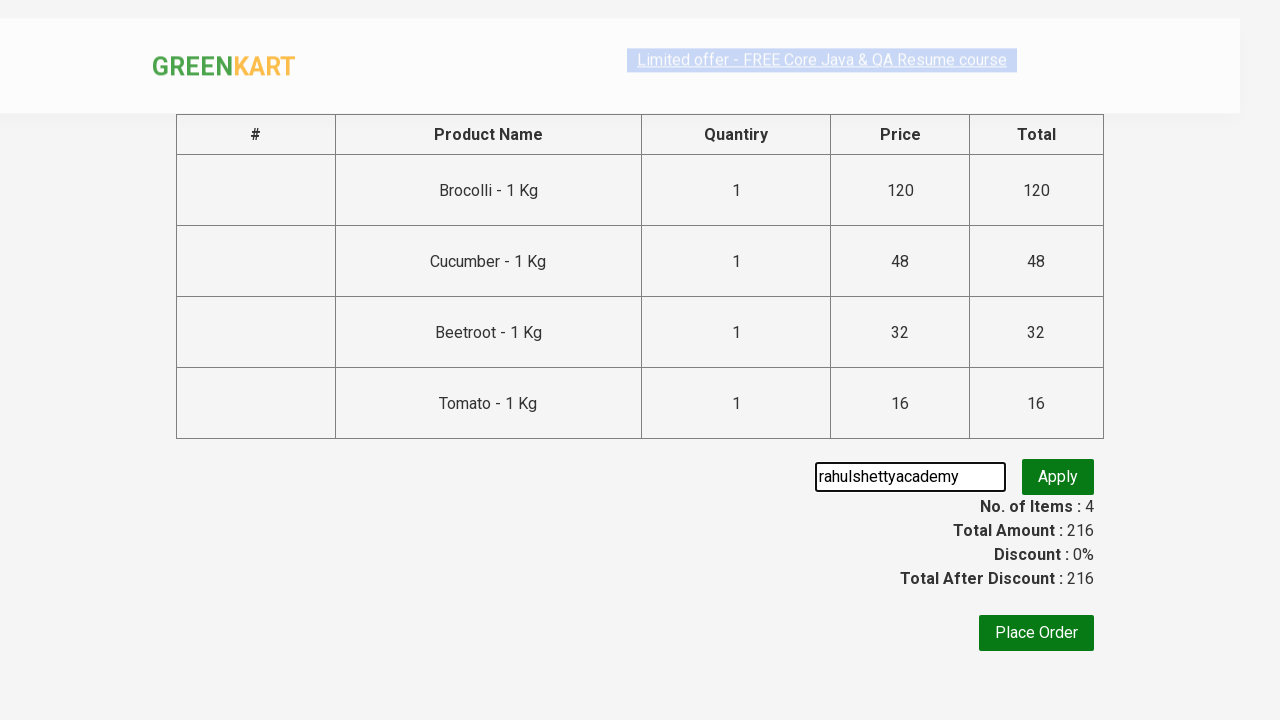

Clicked 'Apply' button to apply promo code at (1058, 477) on button.promoBtn
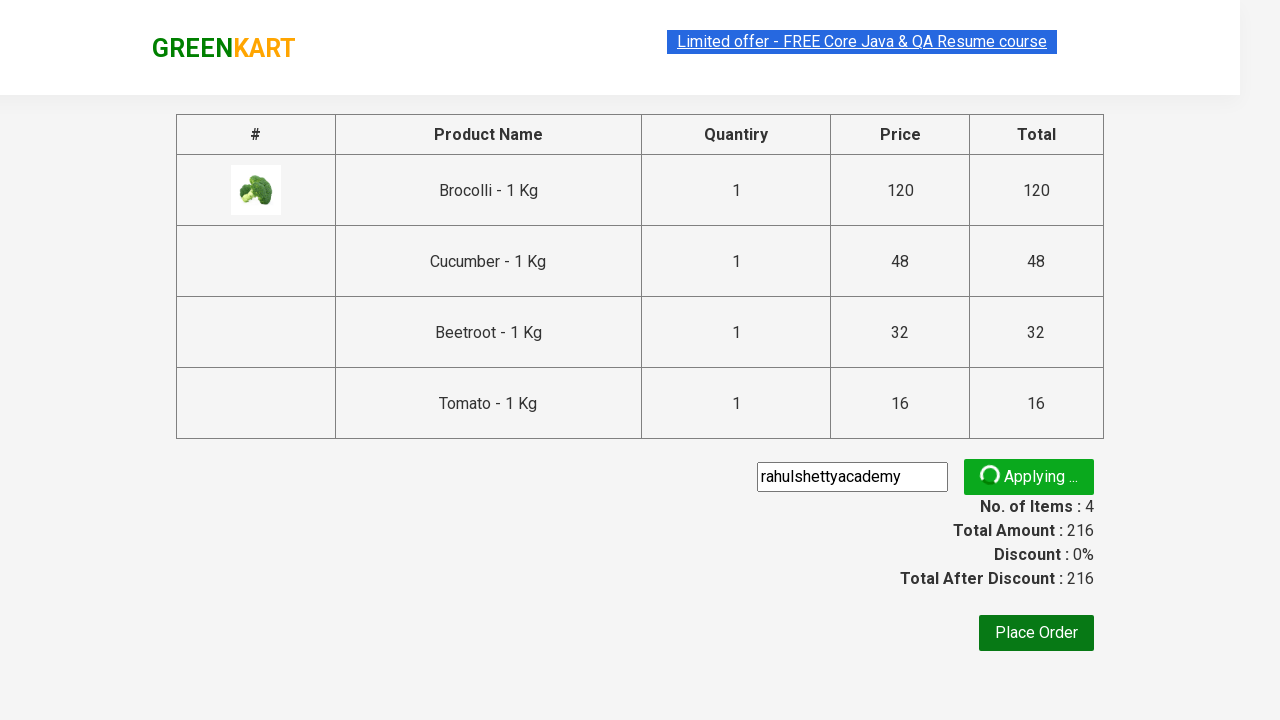

Promo code application confirmed - promo info loaded
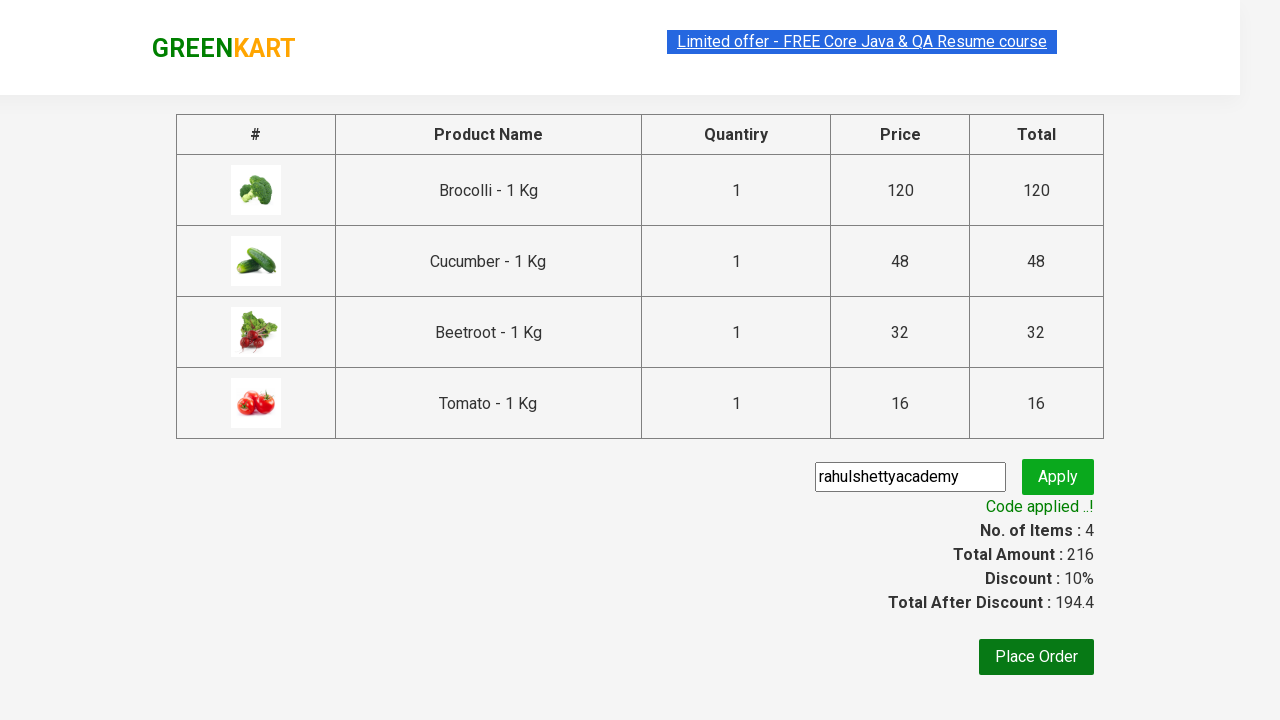

Retrieved promo message: Code applied ..!
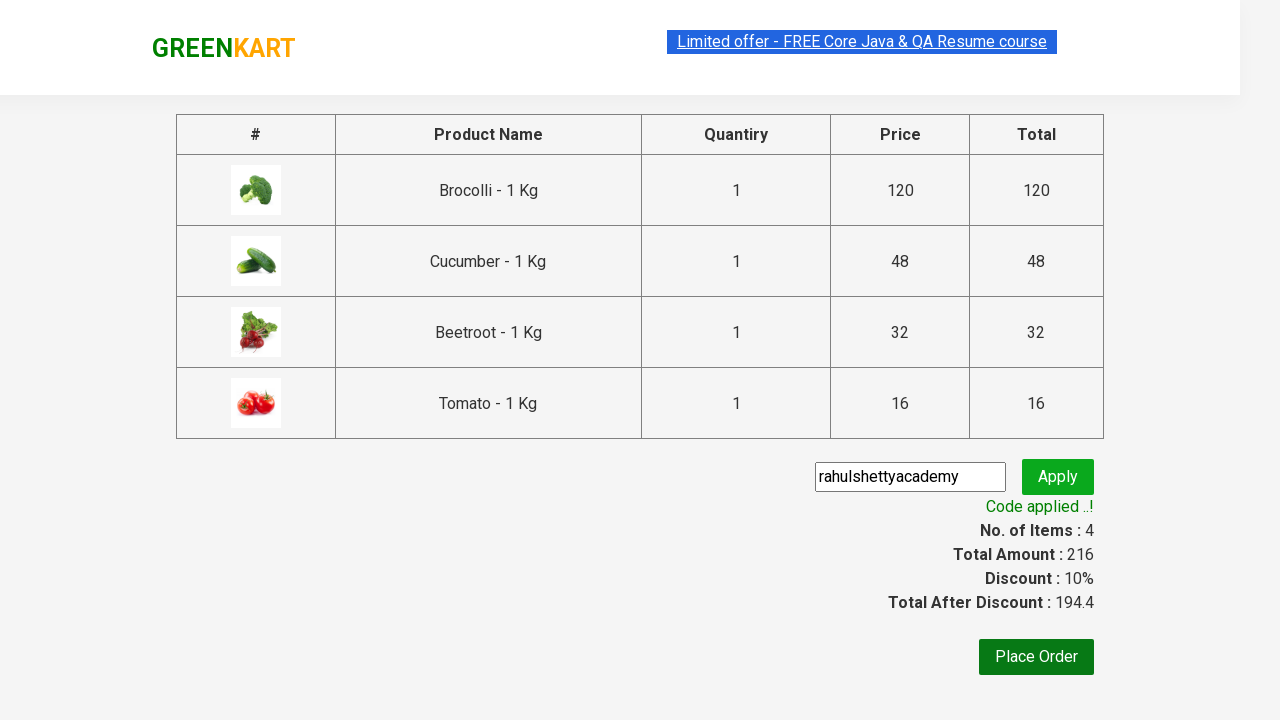

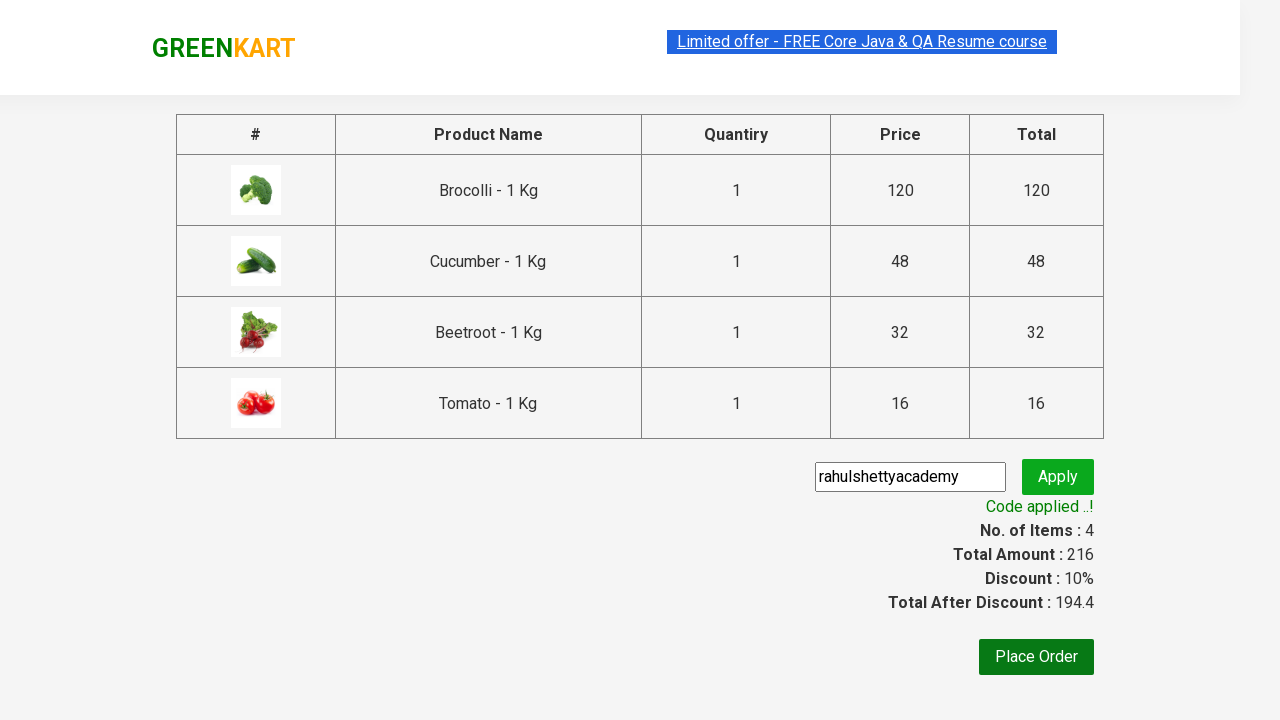